Navigates to a JavaScript-rendered quotes page and clicks the "next" pagination link to go to the second page of quotes.

Starting URL: https://quotes.toscrape.com/js/

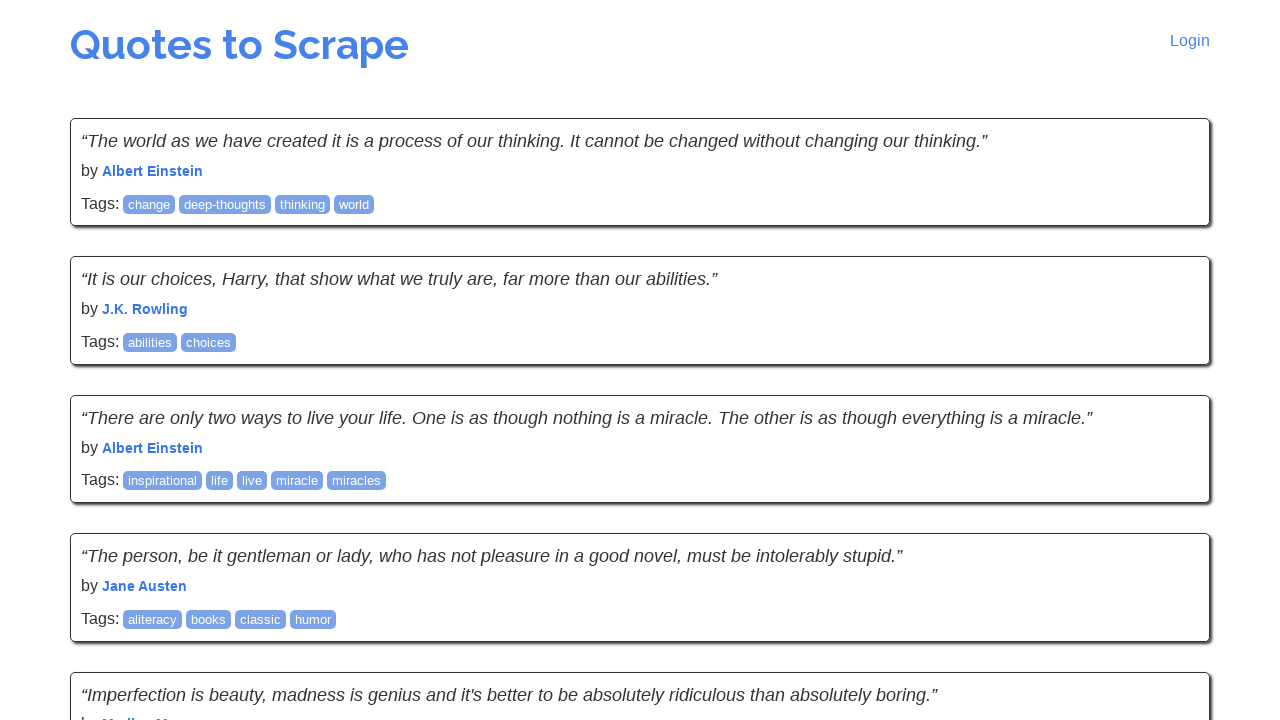

Waited for next pagination link to load on initial page
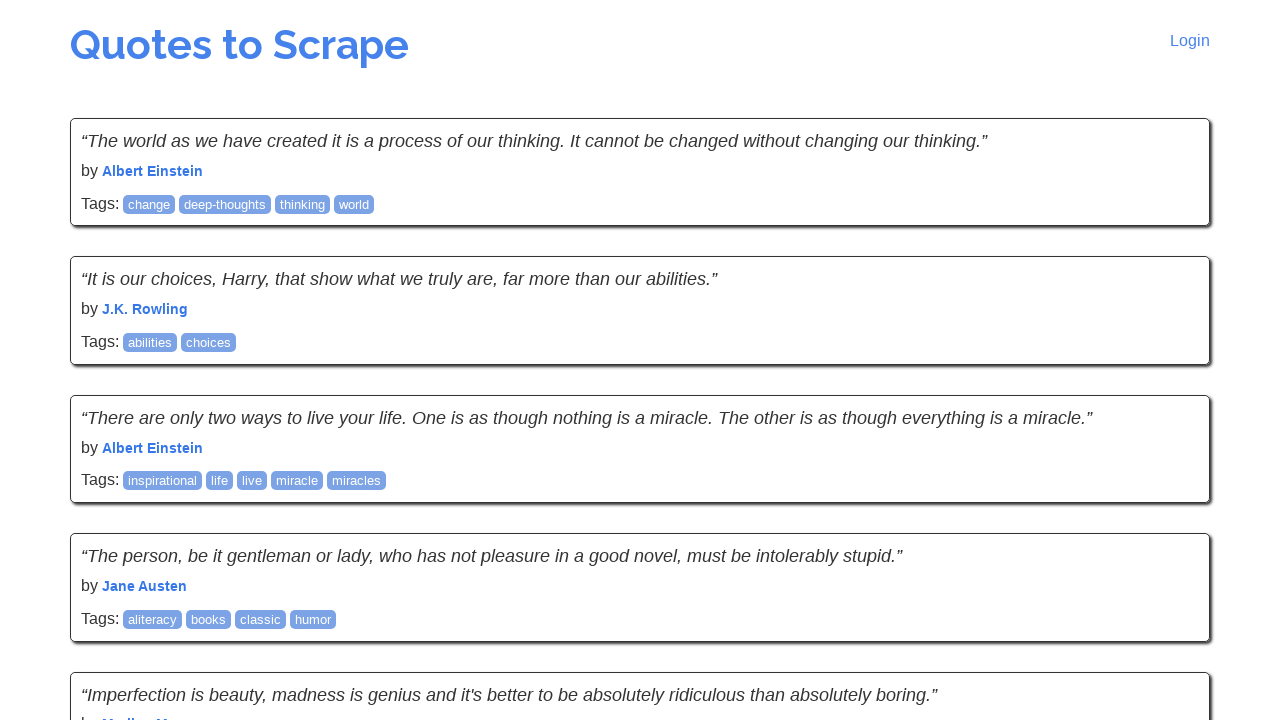

Clicked next pagination link to navigate to second page at (1168, 541) on li.next a
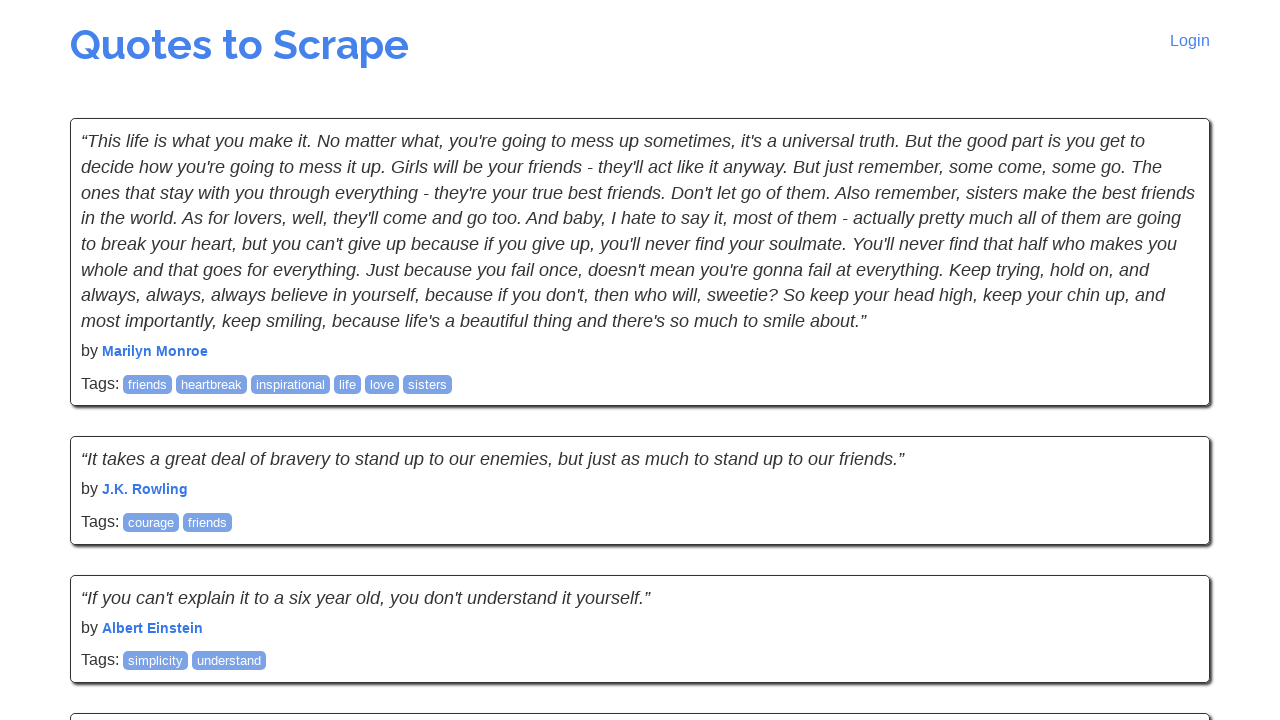

Waited for quotes to load on second page
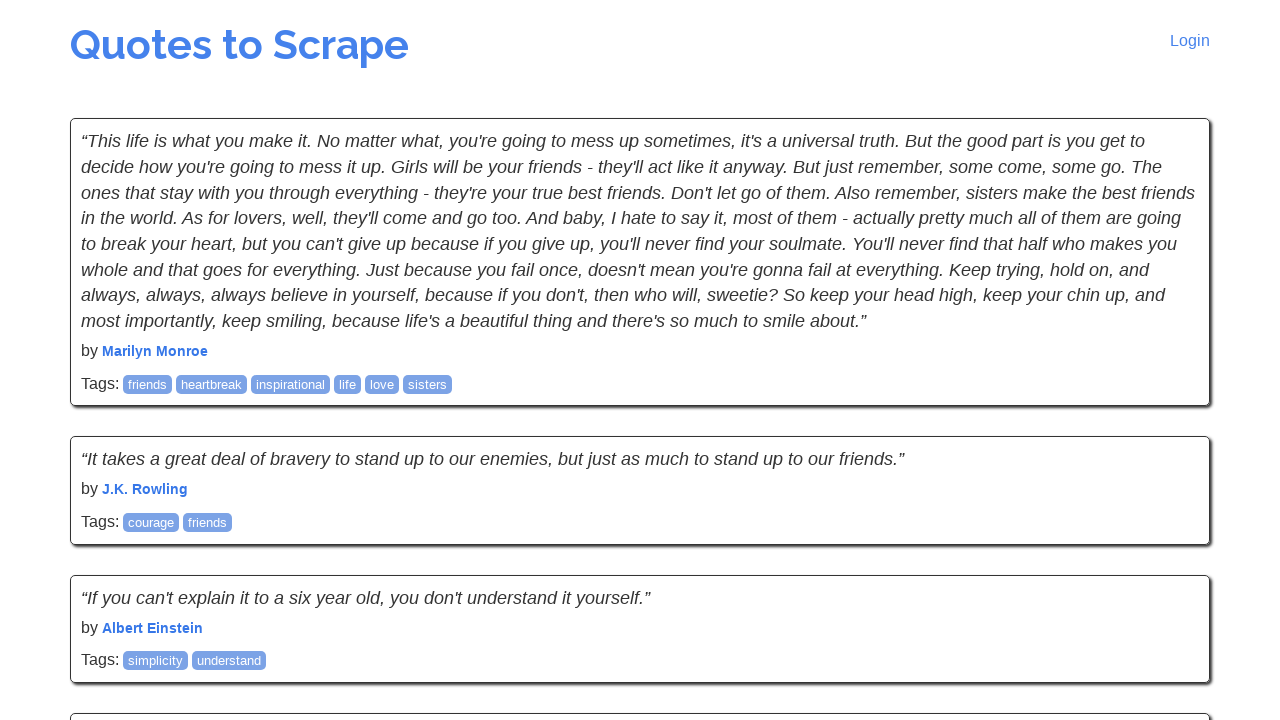

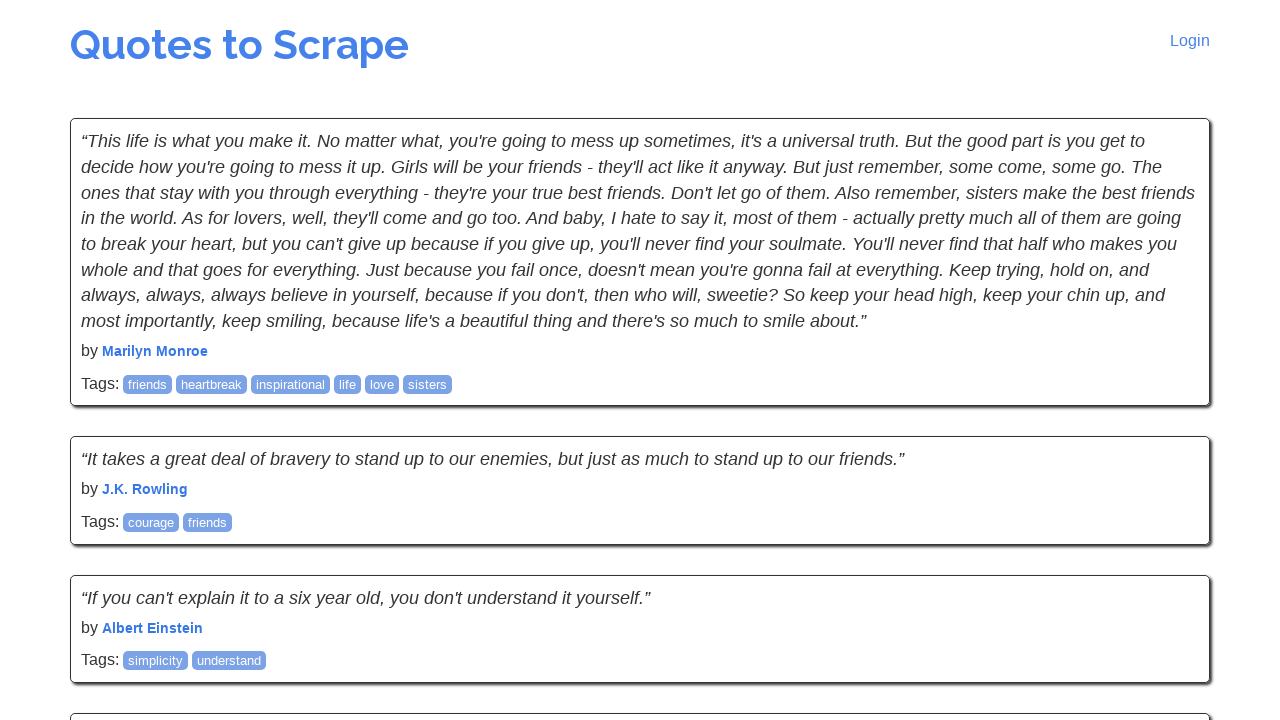